Tests multiple button functionality by navigating to the multiple buttons page, clicking the "Don't Click" button, and verifying the result message

Starting URL: https://practice.cydeo.com/

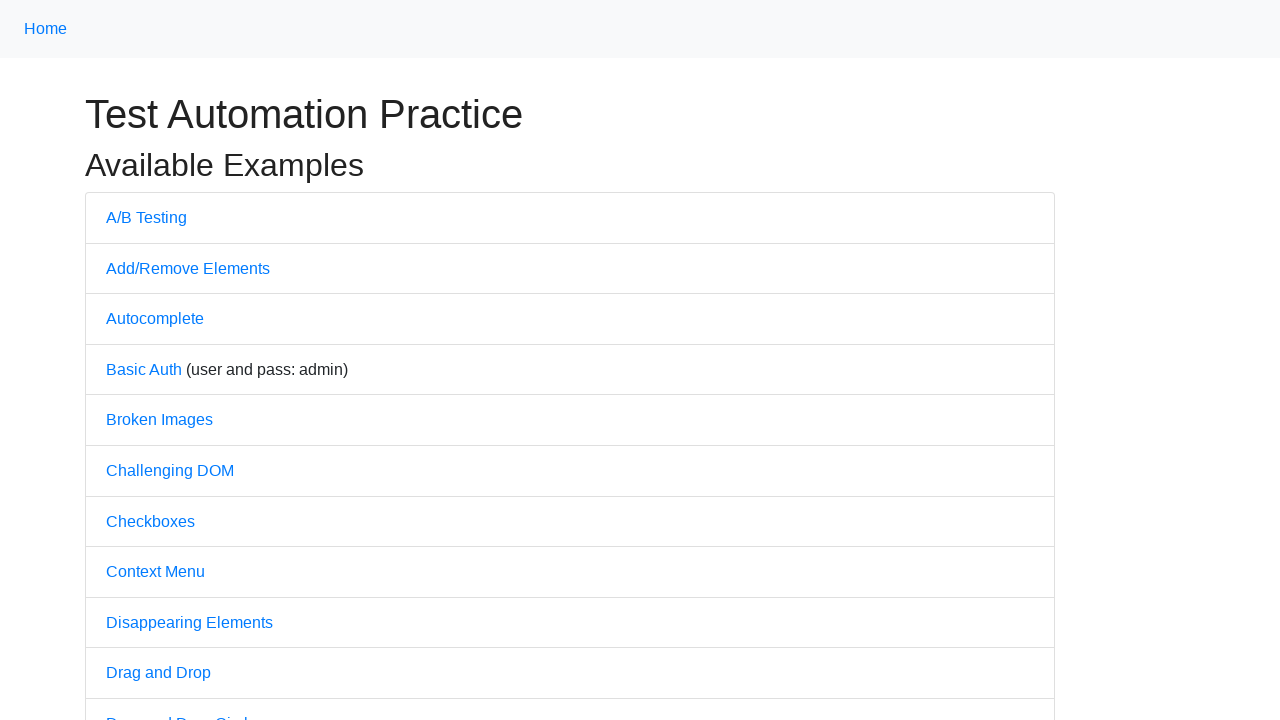

Navigated to practice.cydeo.com home page
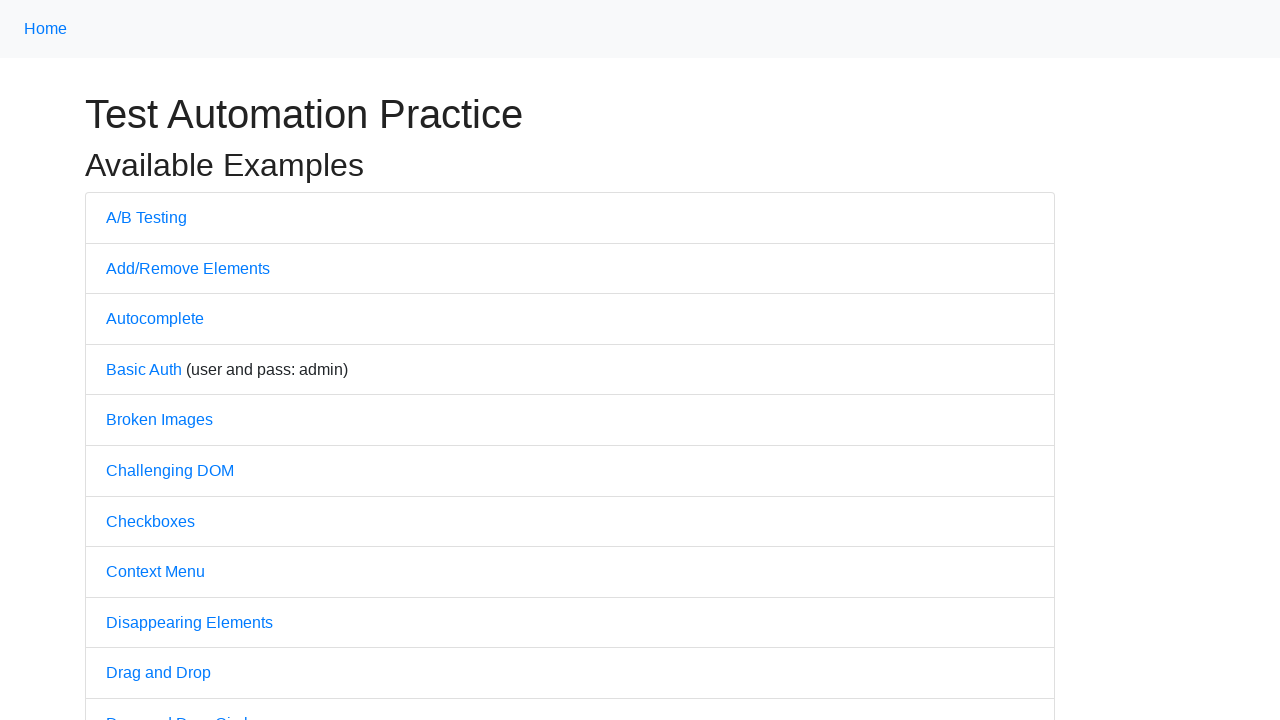

Clicked on Multiple Buttons navigation link at (163, 360) on a[href='/multiple_buttons']
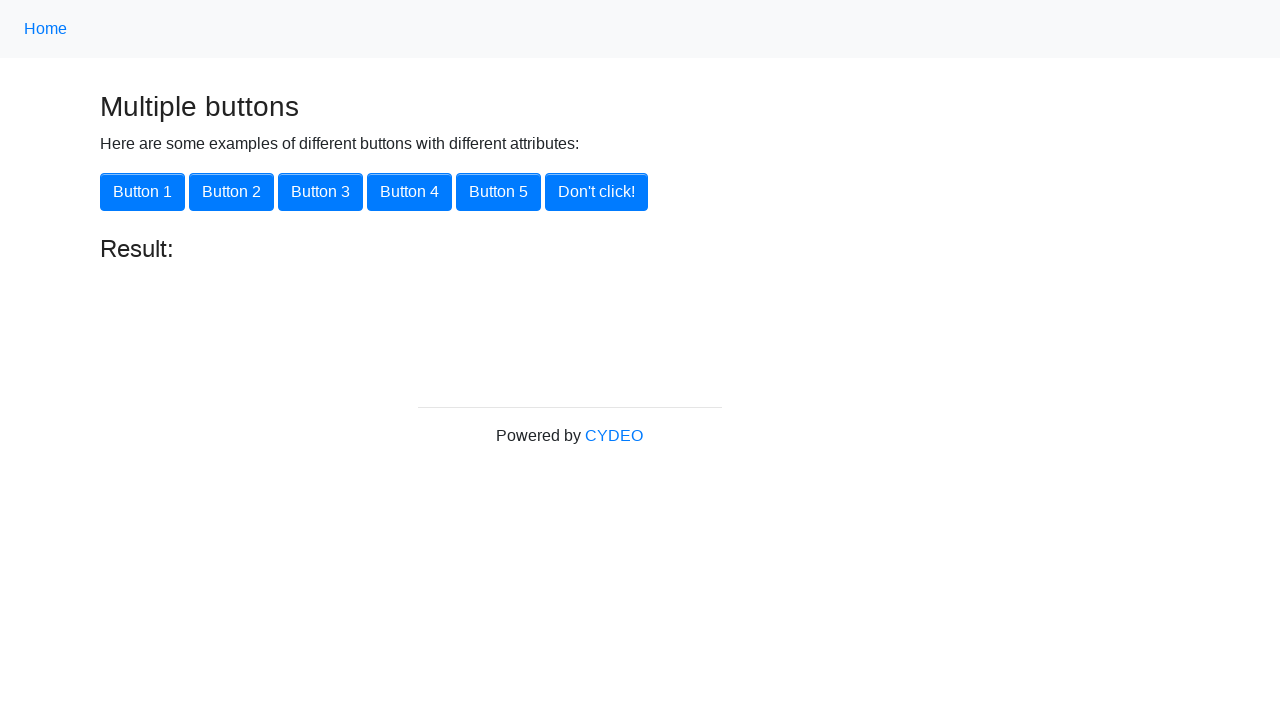

Clicked the 'Don't Click' button at (596, 192) on #disappearing_button
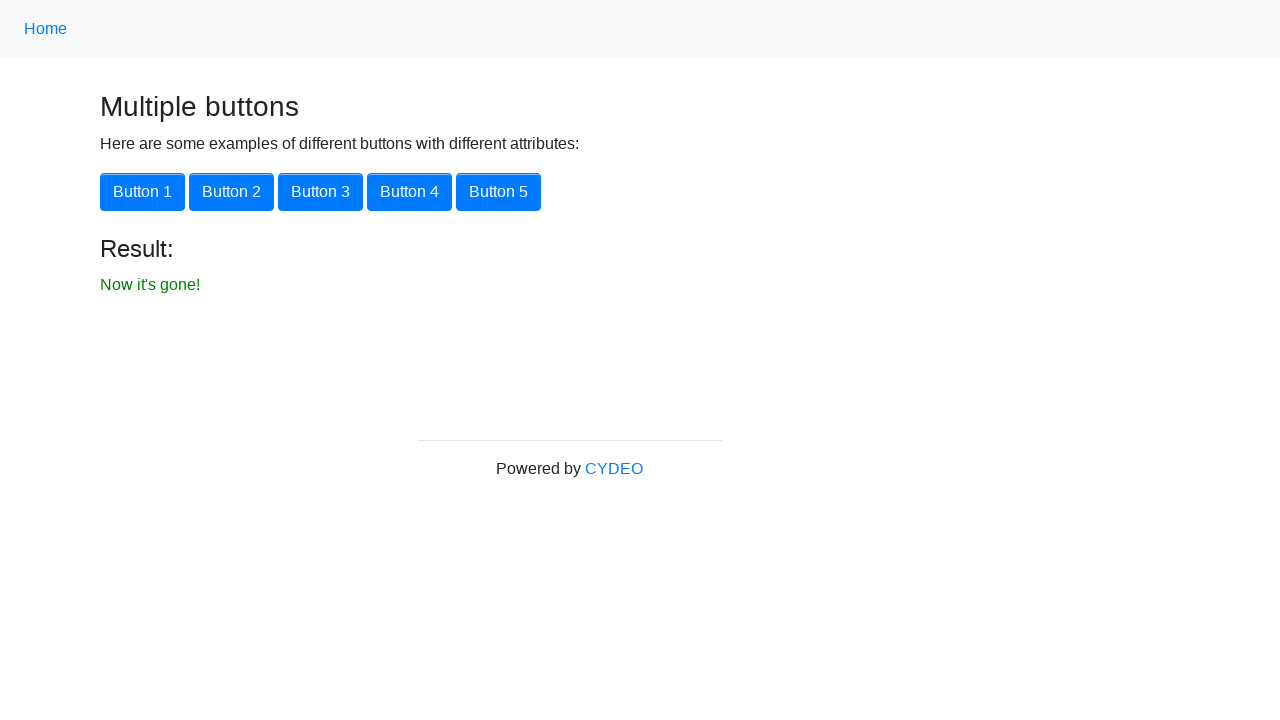

Located result element
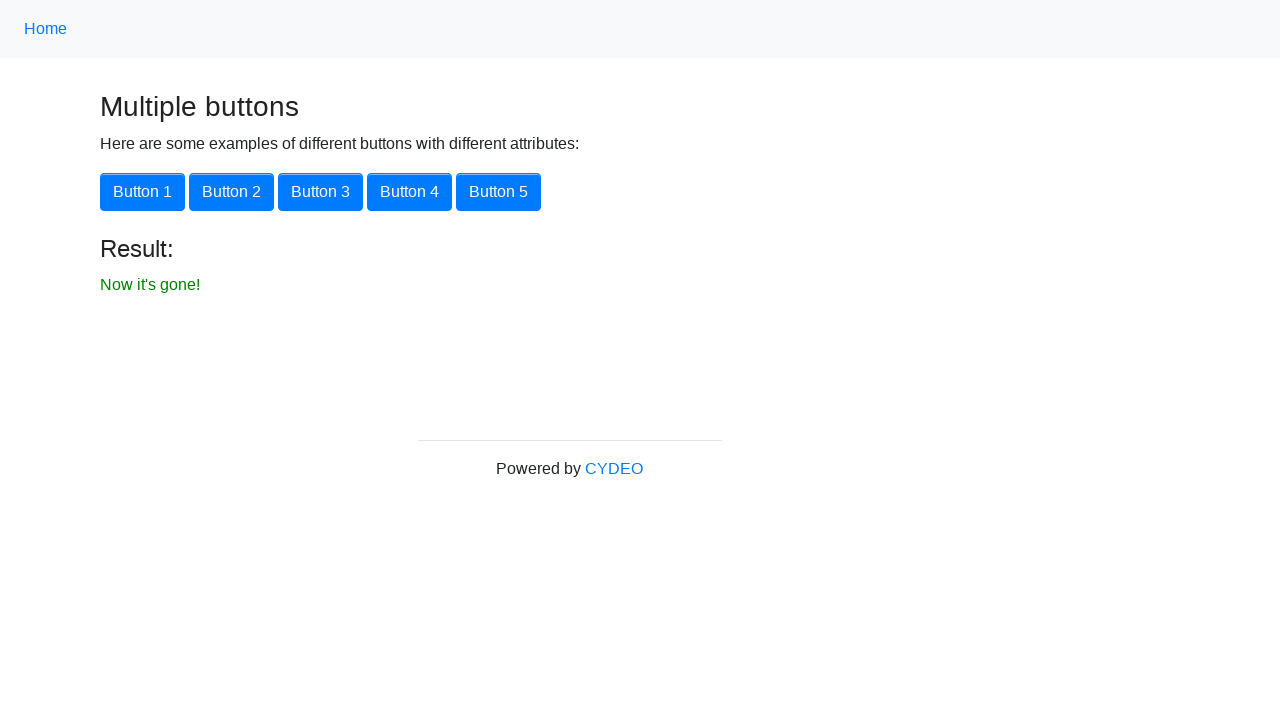

Verified result message displays 'Now it's gone!'
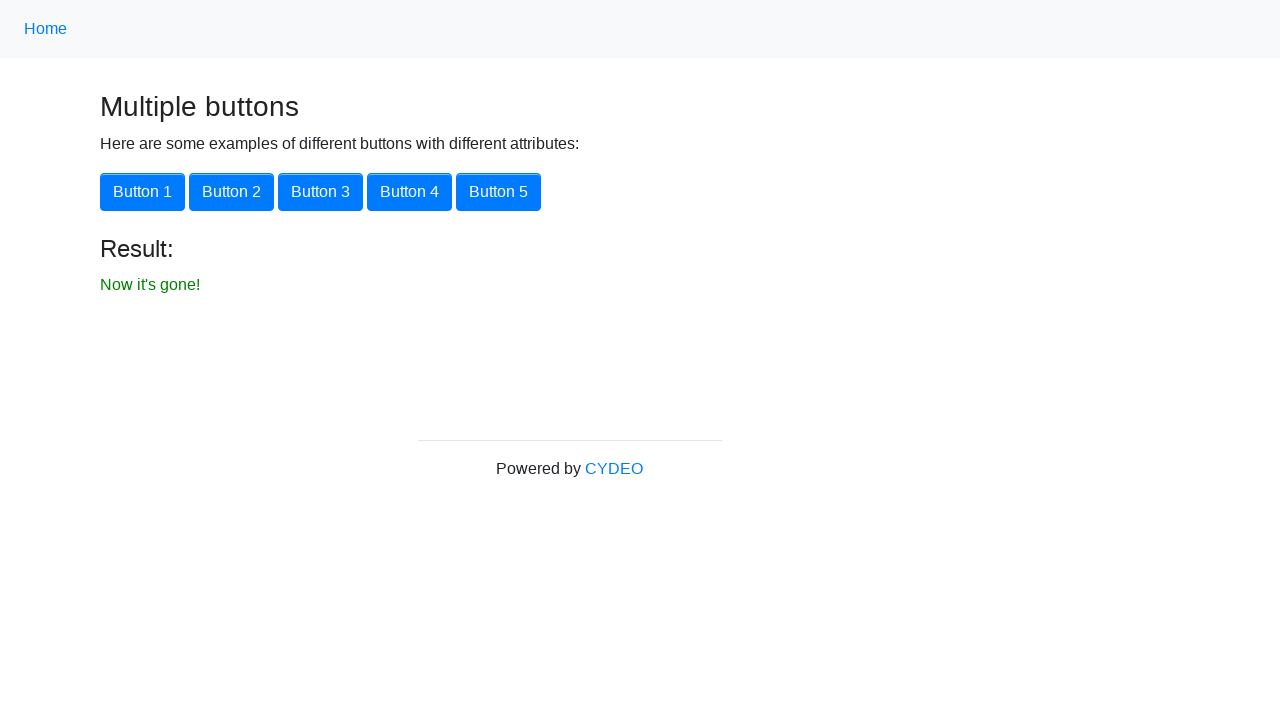

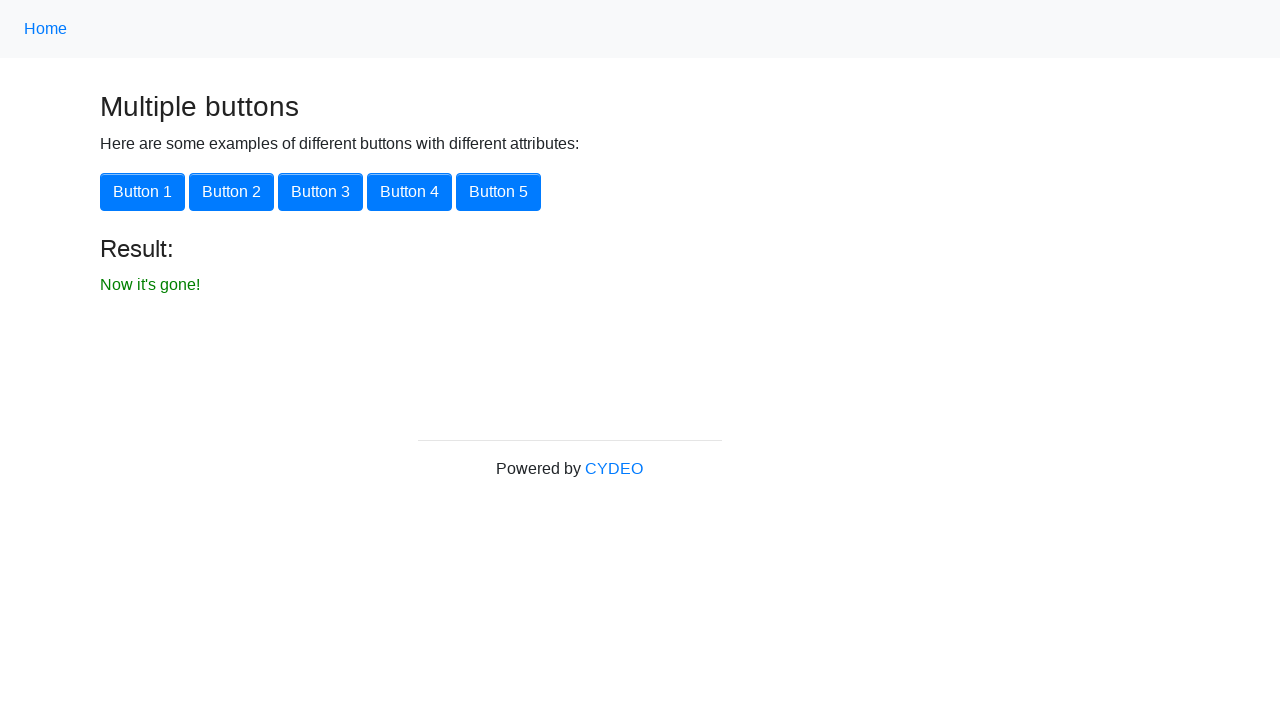